Tests navigation to the Add/Remove Elements page, verifies the Add Element button is displayed, clicks it, and verifies the Remove button appears

Starting URL: http://the-internet.herokuapp.com/

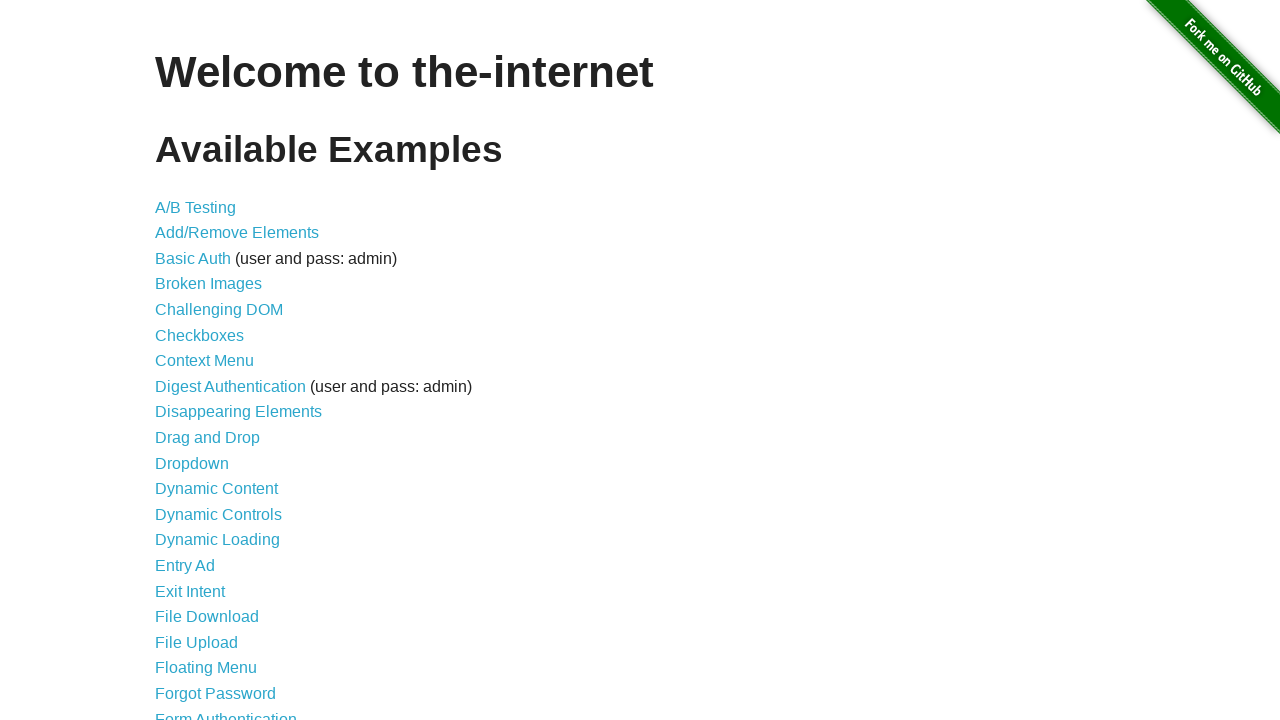

Clicked on the Add/Remove Elements link at (237, 233) on a[href='/add_remove_elements/']
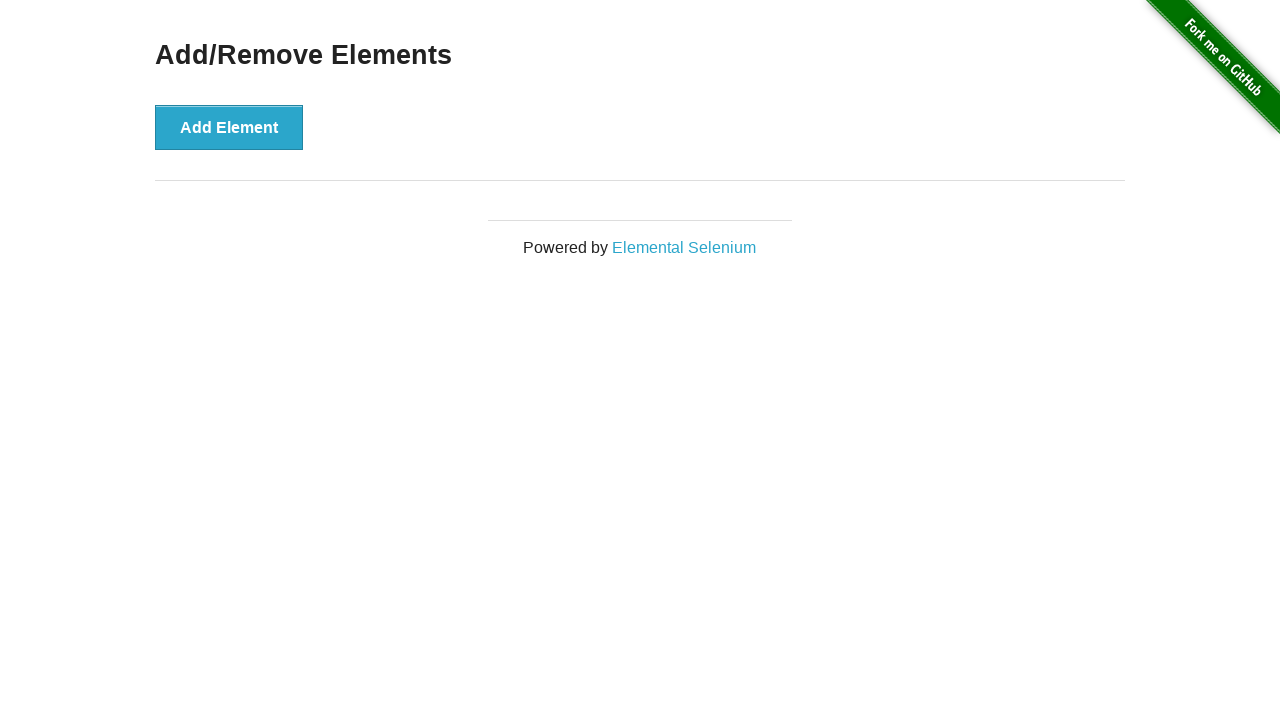

Add Element button is displayed
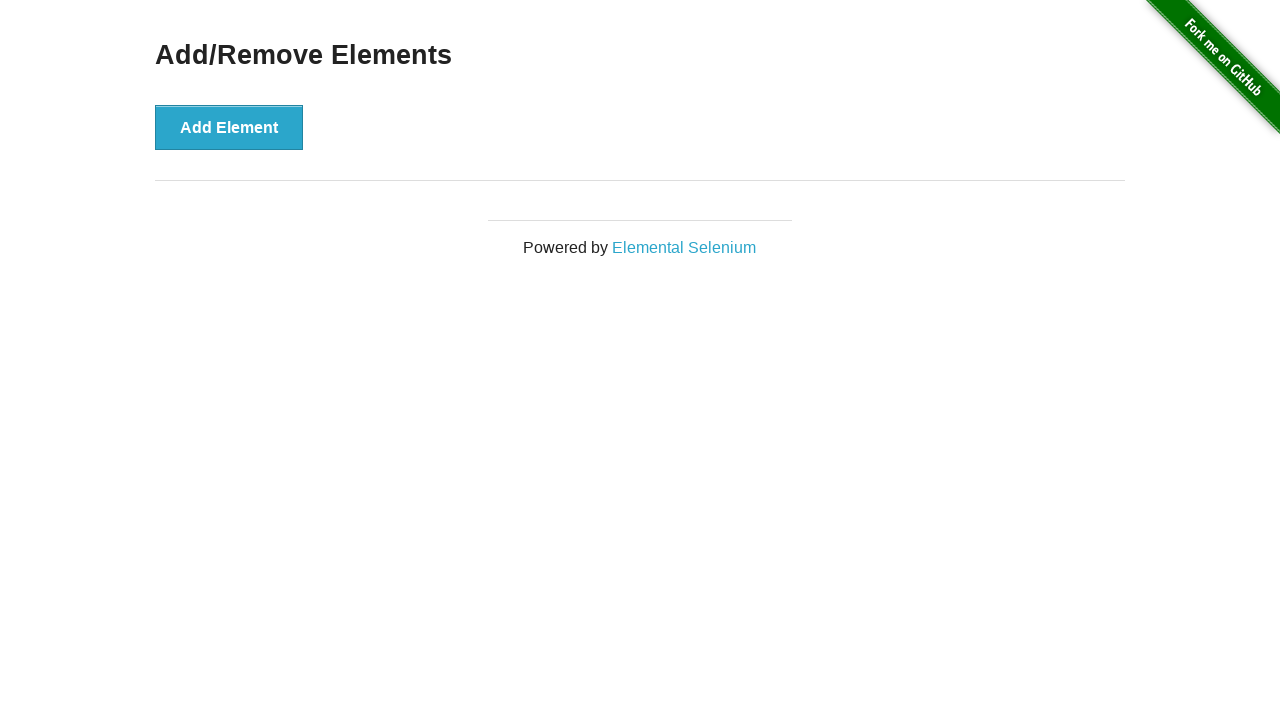

Clicked the Add Element button to create a new element at (229, 127) on button[onclick='addElement()']
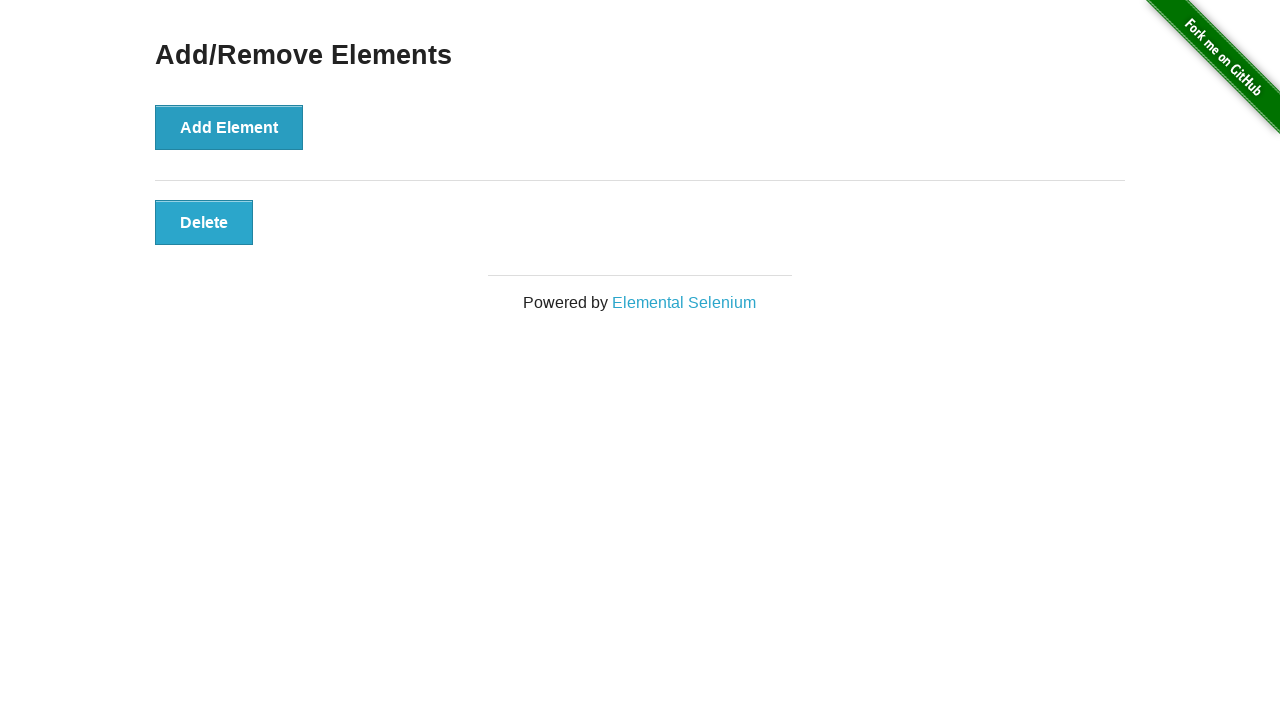

Delete/Remove button appears
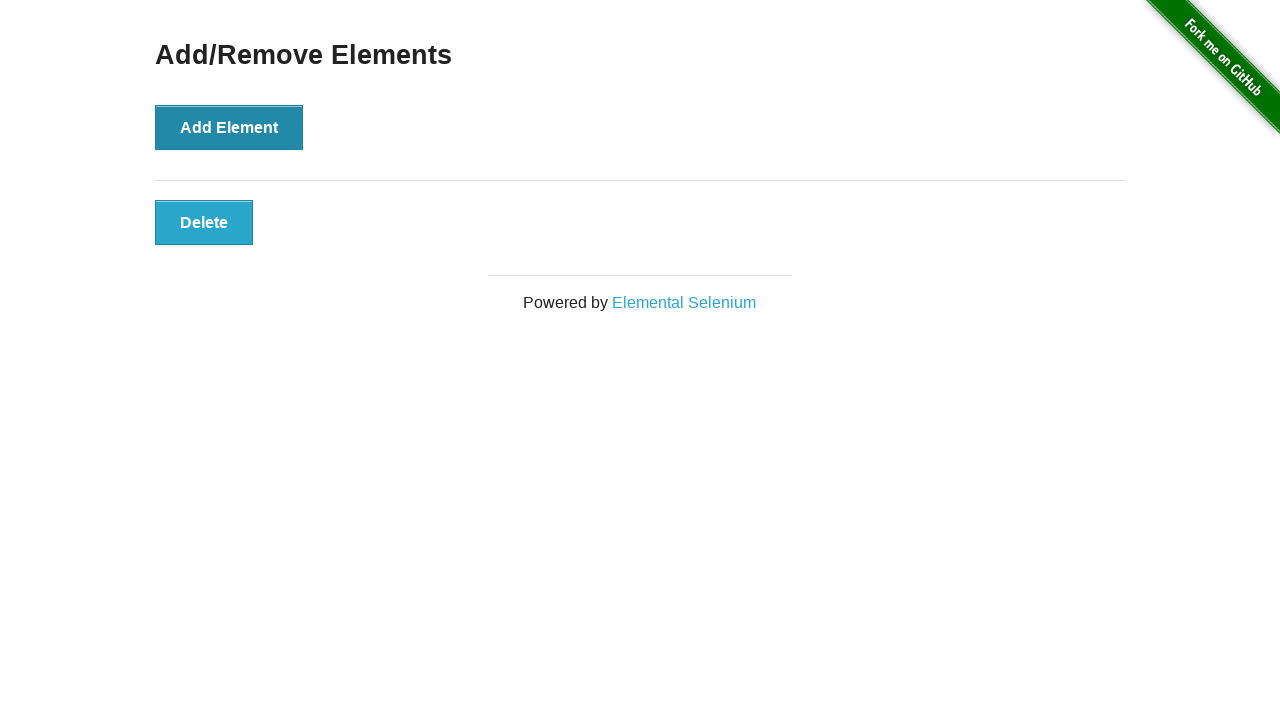

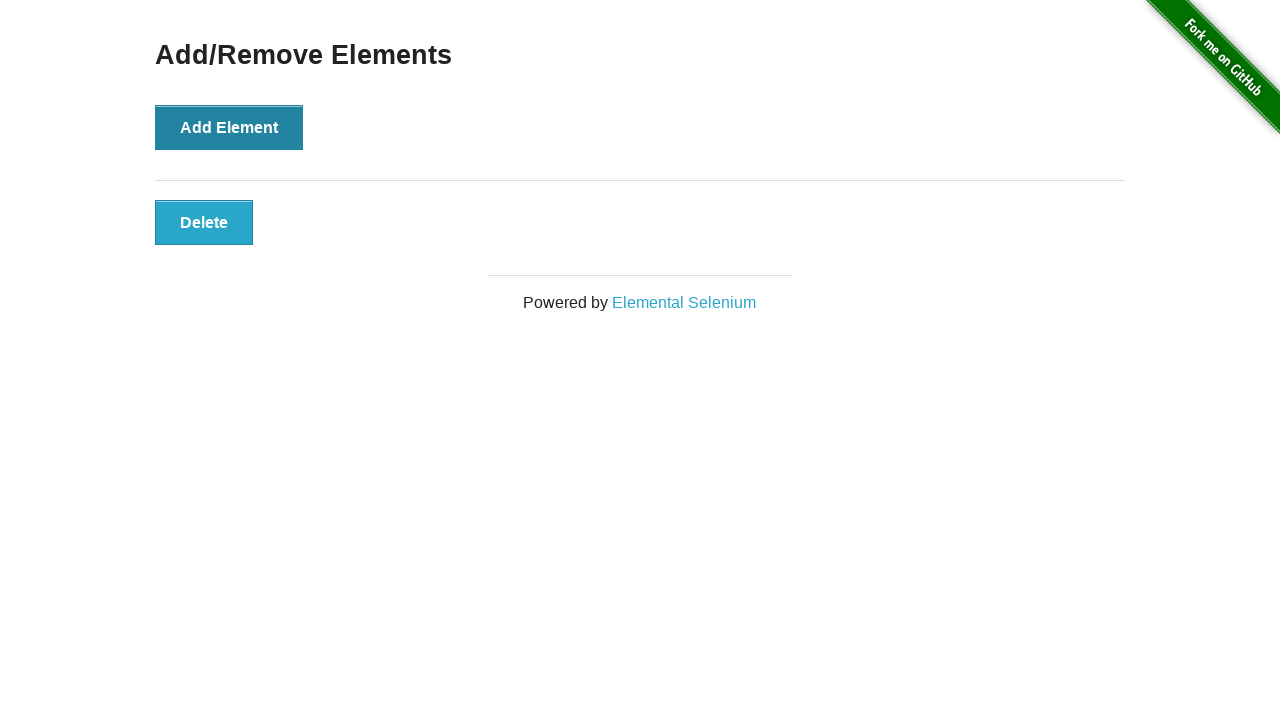